Tests enable/disable functionality by disabling and enabling an input field, then entering text

Starting URL: https://codenboxautomationlab.com/practice

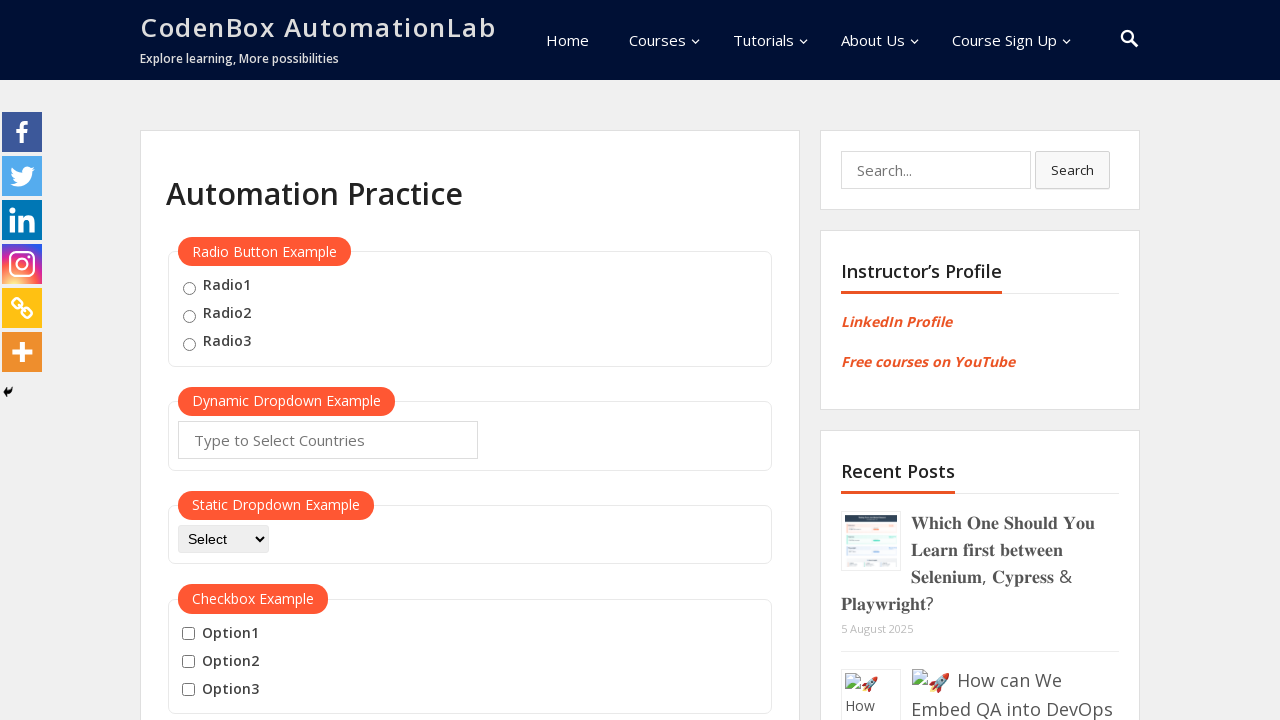

Scrolled page to position 1500px to locate enable/disable elements
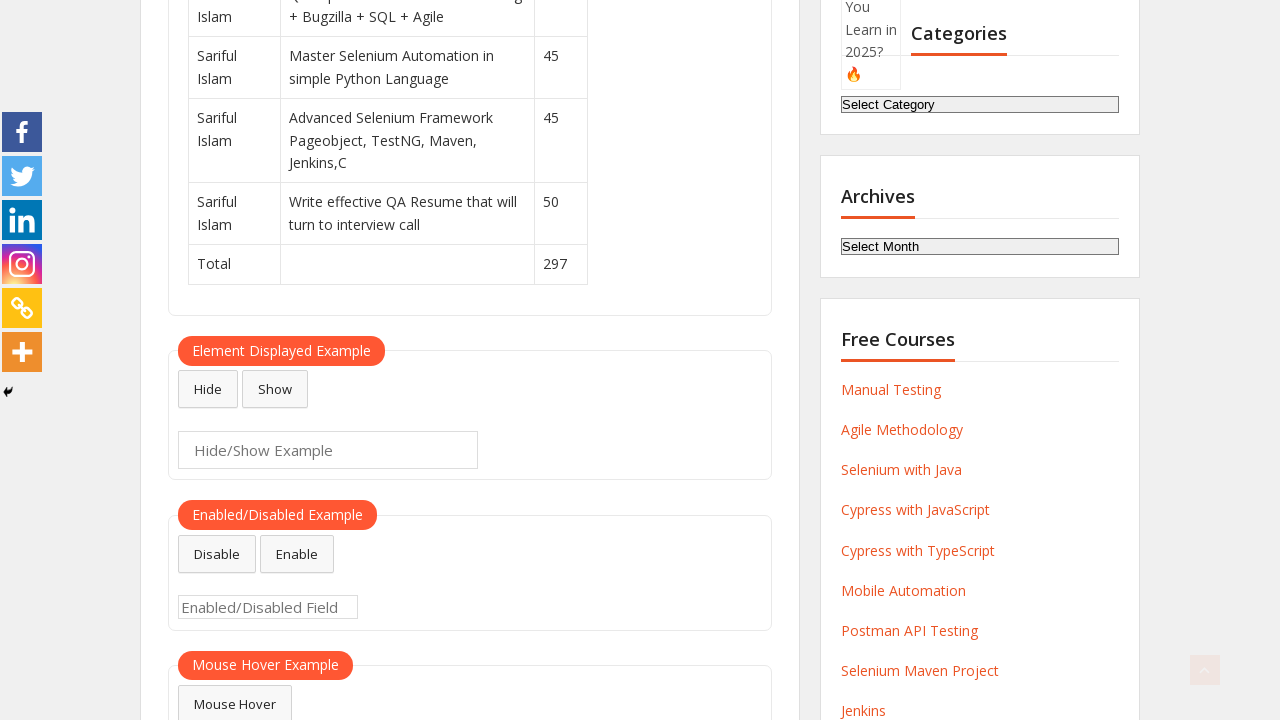

Clicked disable button to disable the input field at (217, 554) on #disabled-button
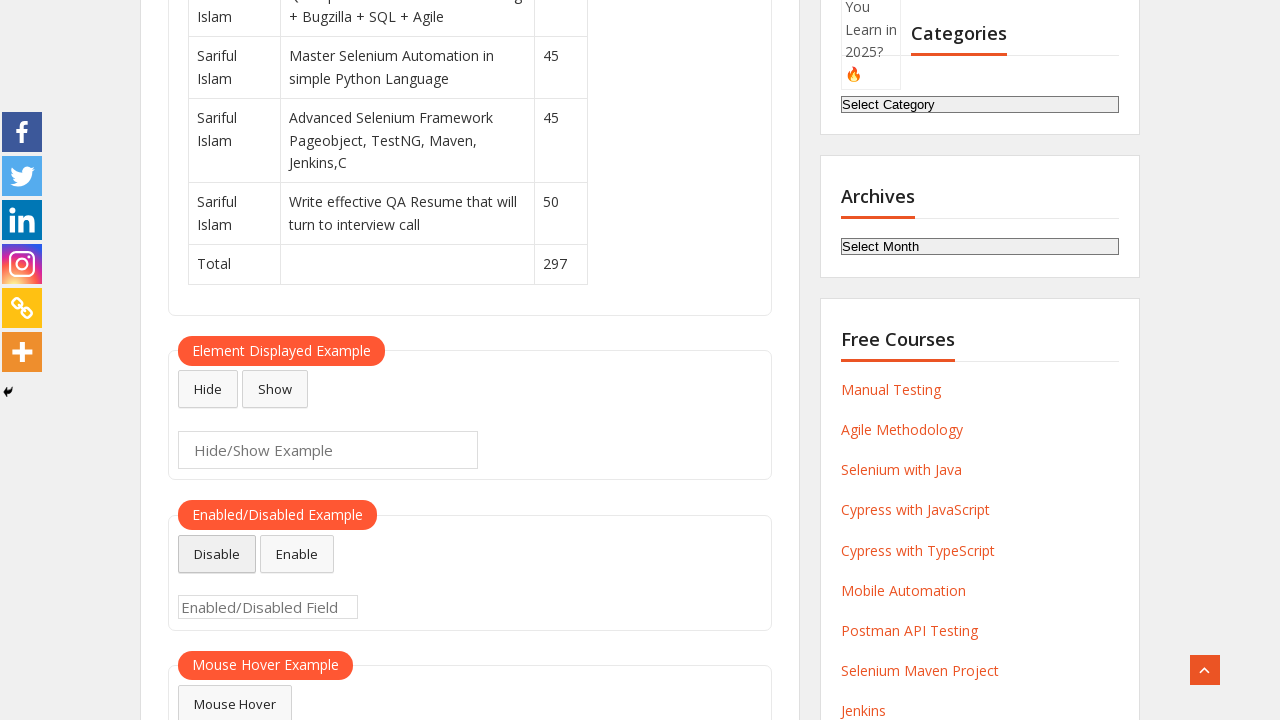

Waited 1000ms for disable action to complete
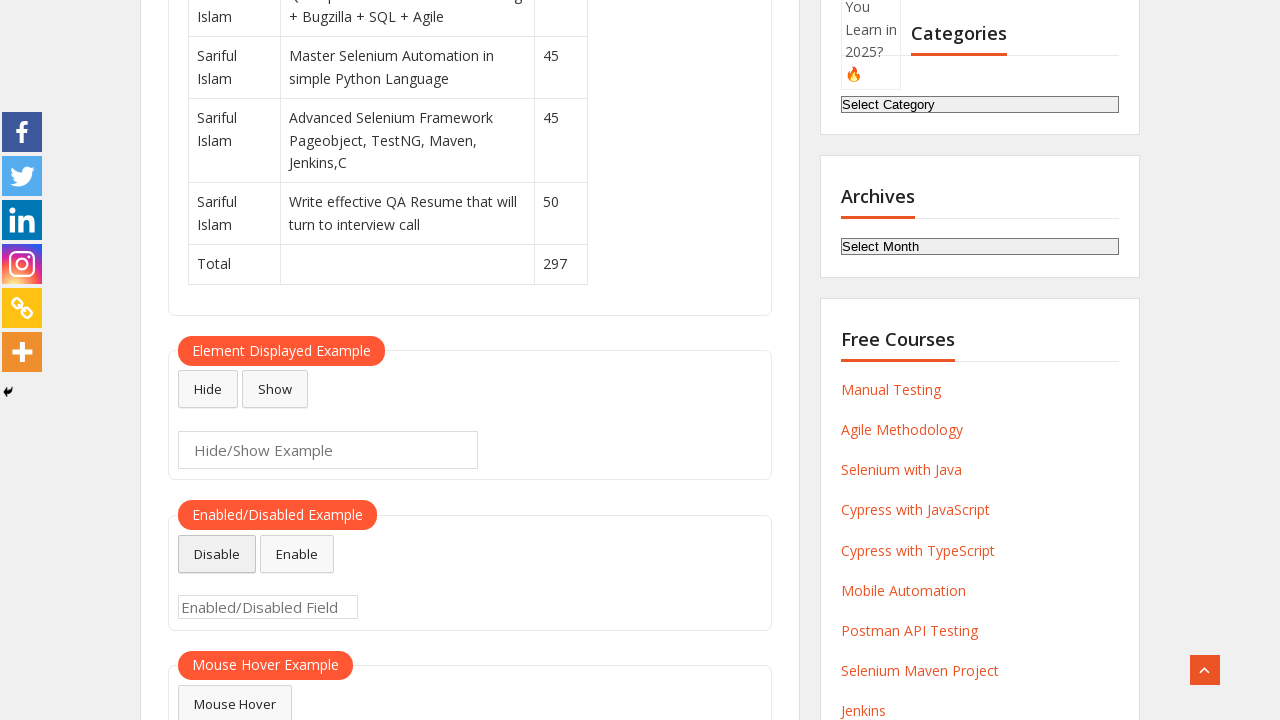

Clicked enable button to re-enable the input field at (297, 554) on #enabled-button
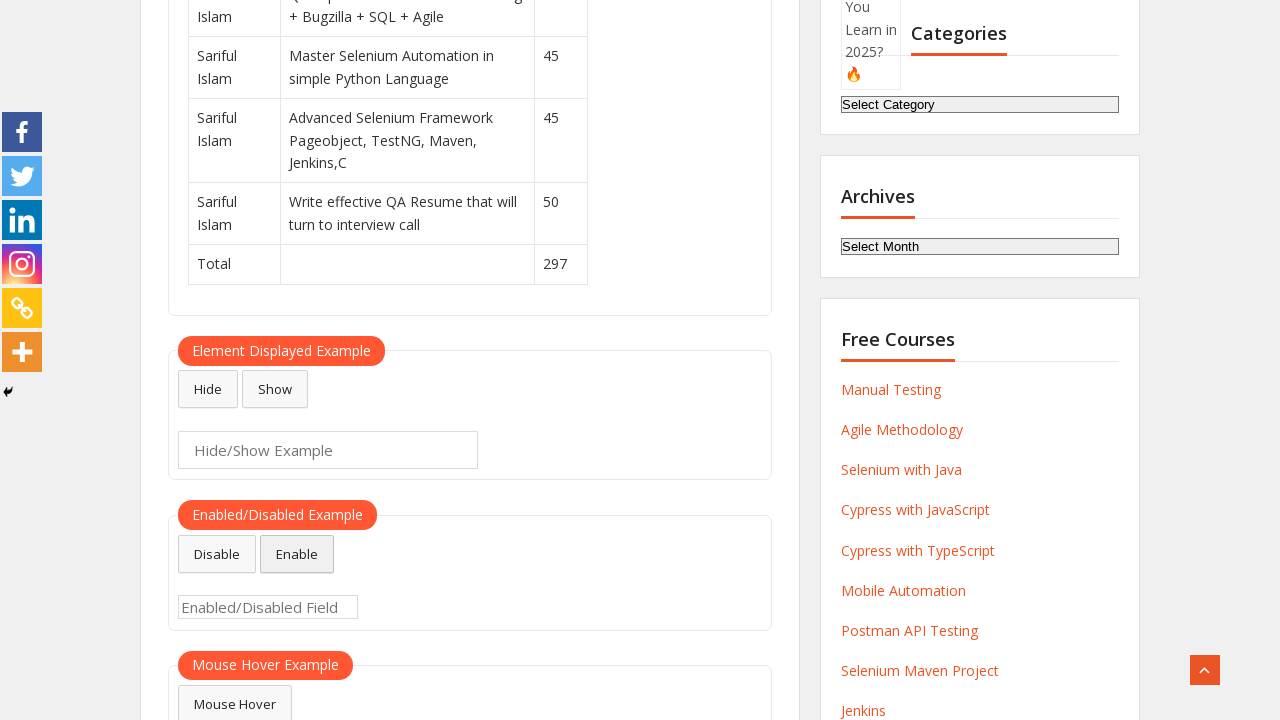

Entered text 'soso' into the enabled input field on #enabled-example-input
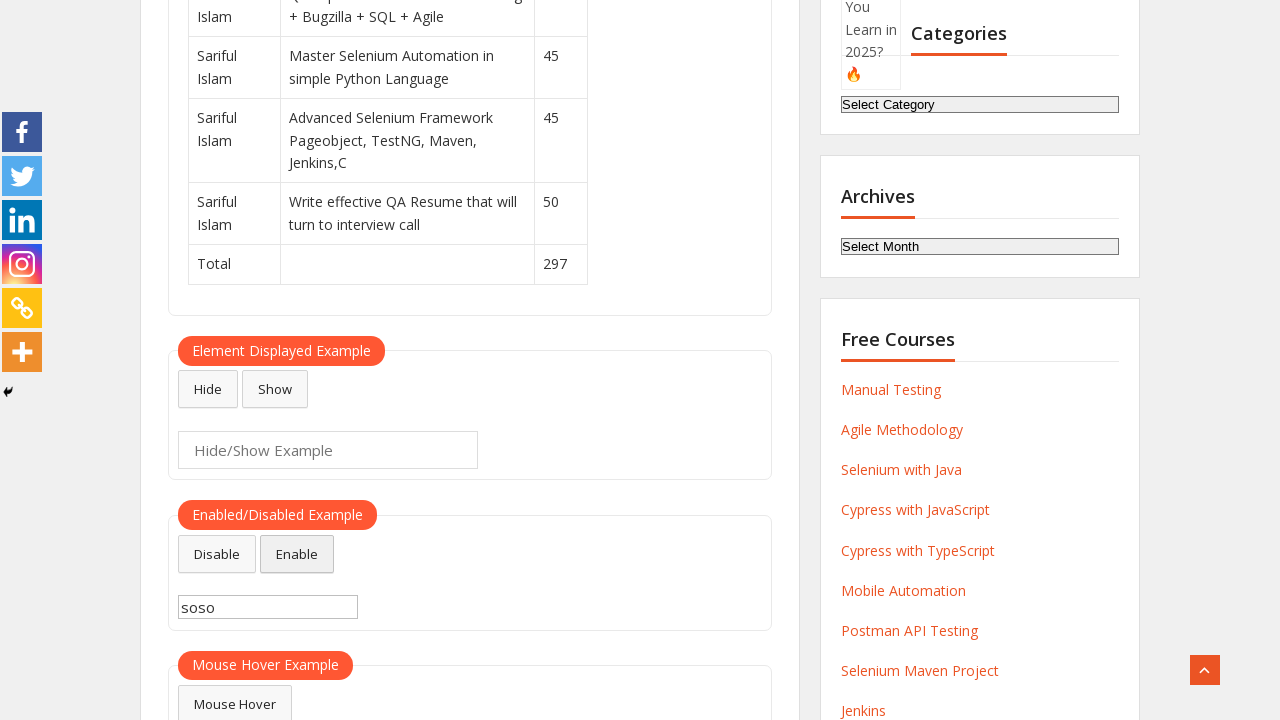

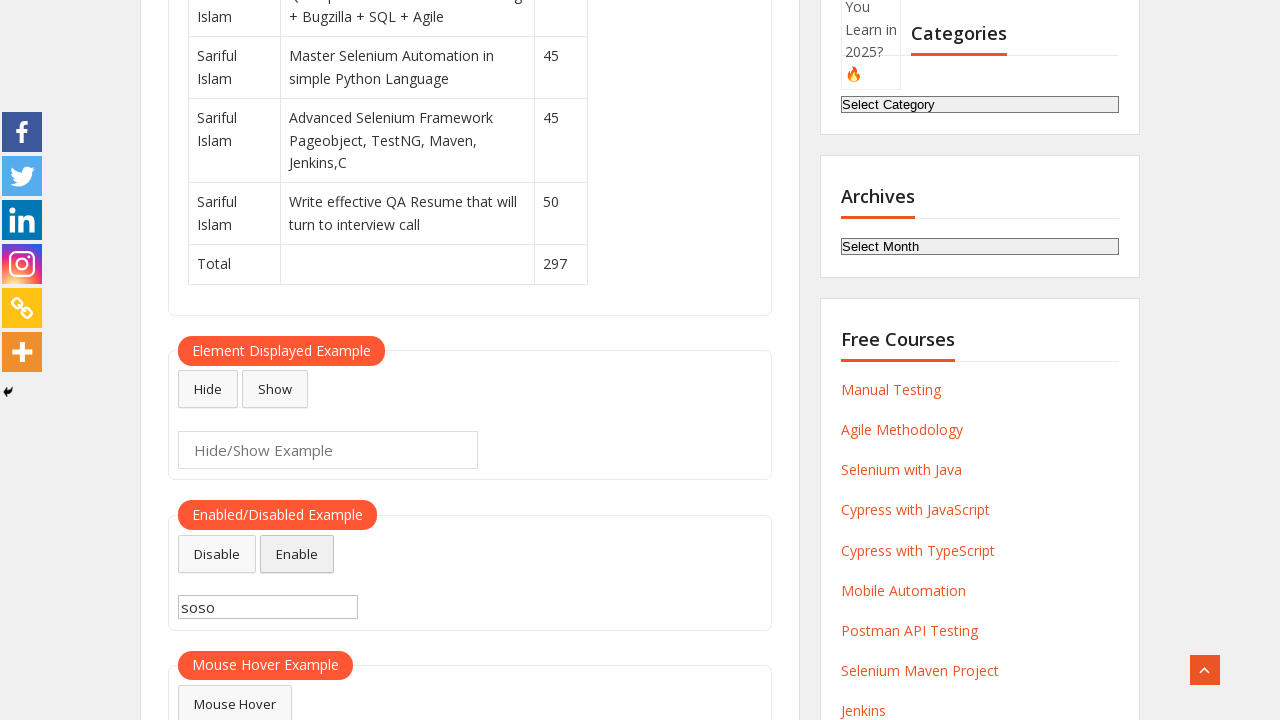